Tests the highlight on filter links by clicking Active and Completed filters

Starting URL: https://demo.playwright.dev/todomvc

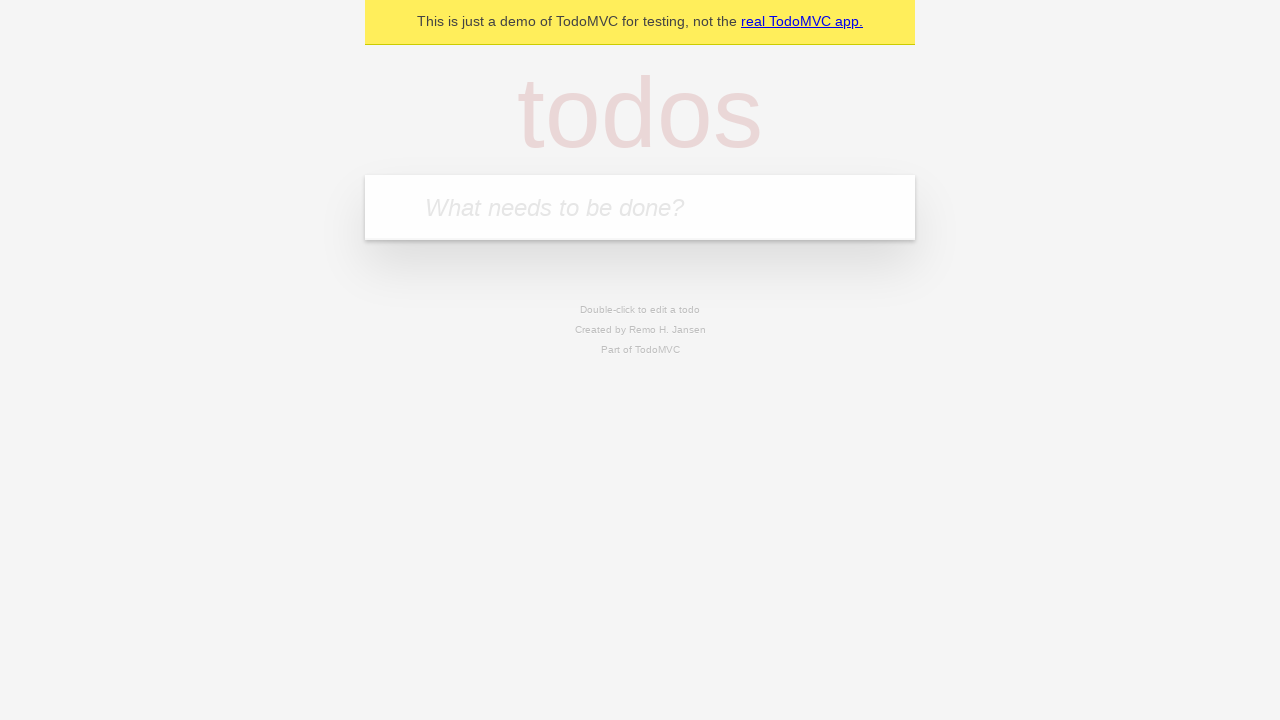

Navigated to TodoMVC demo application
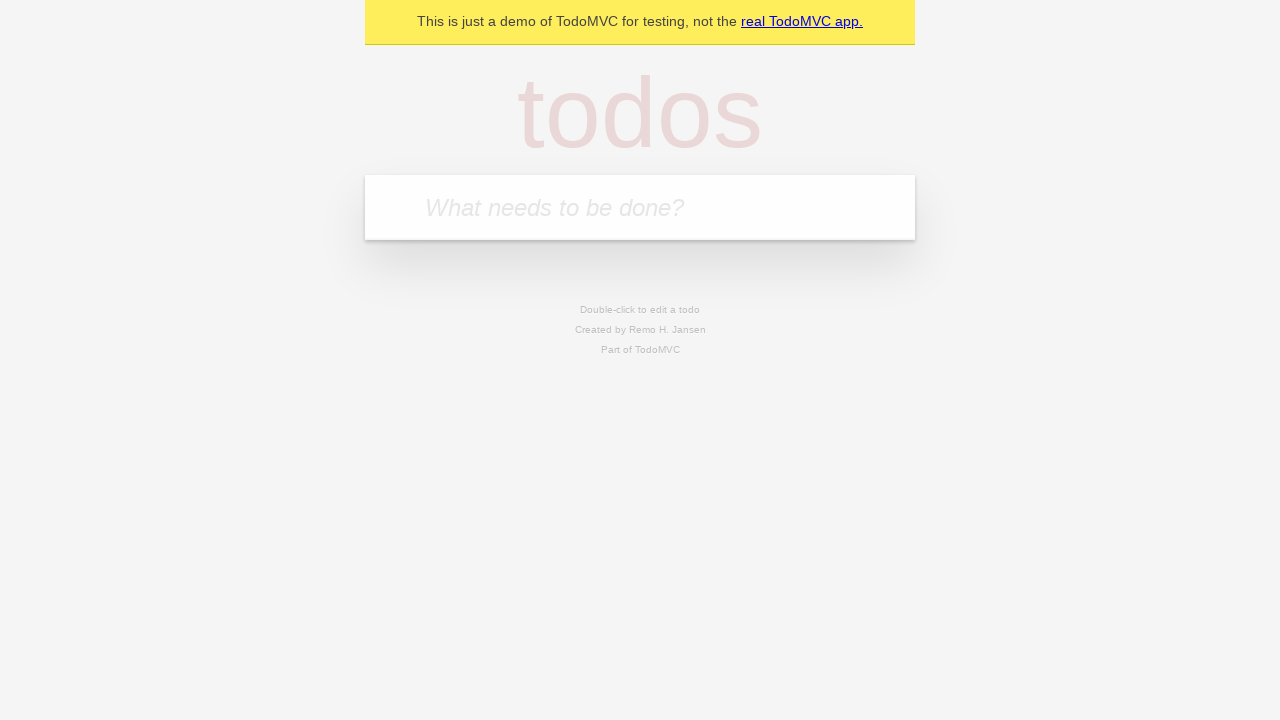

Located the todo input field
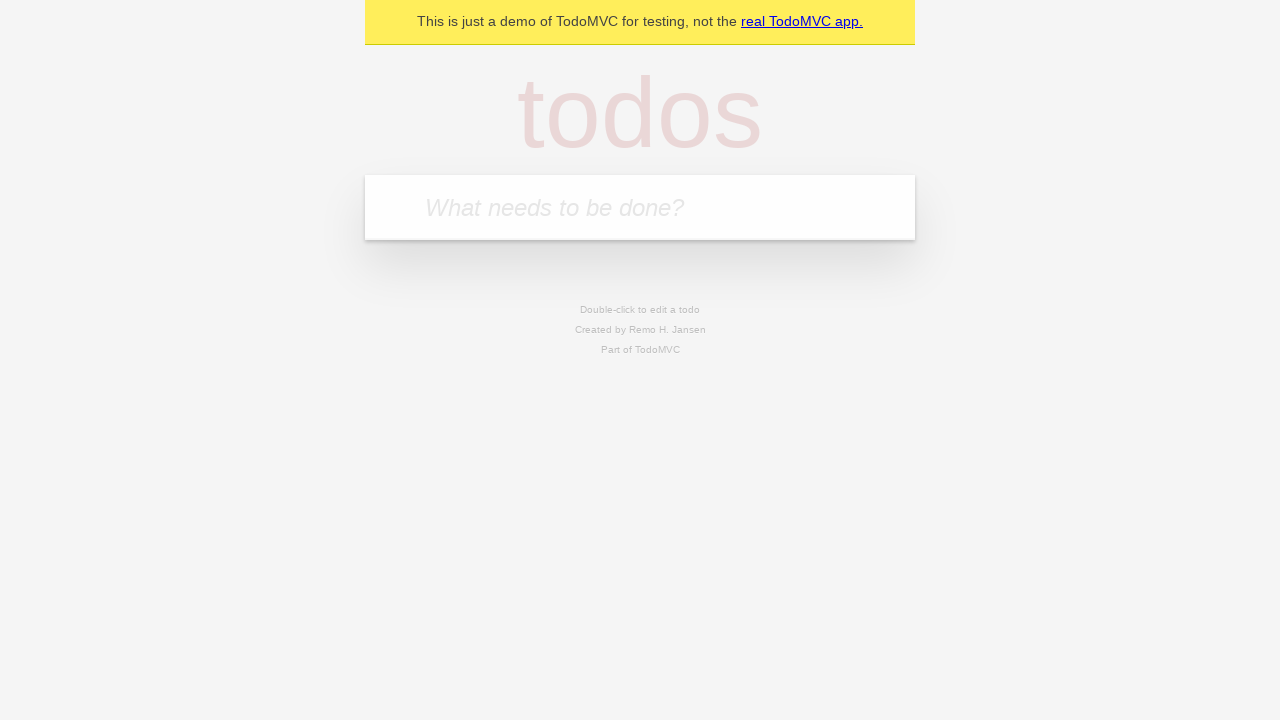

Filled todo input with 'buy some cheese' on internal:attr=[placeholder="What needs to be done?"i]
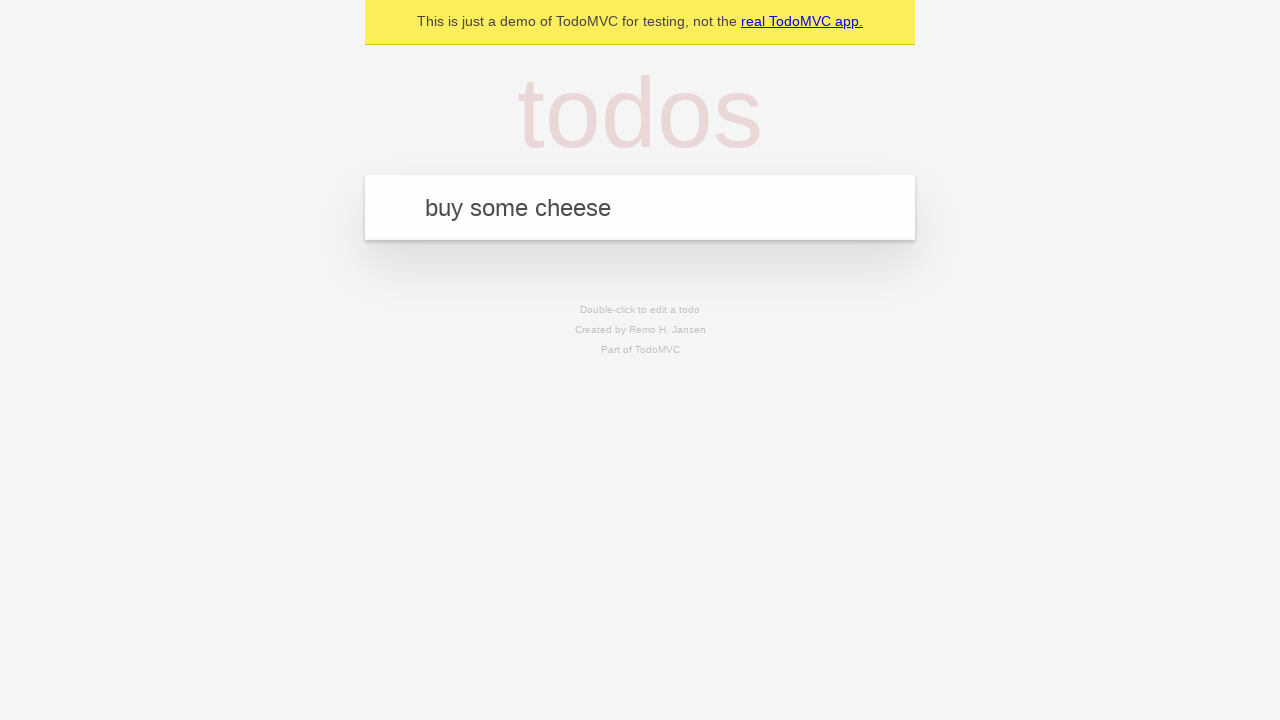

Pressed Enter to create todo 'buy some cheese' on internal:attr=[placeholder="What needs to be done?"i]
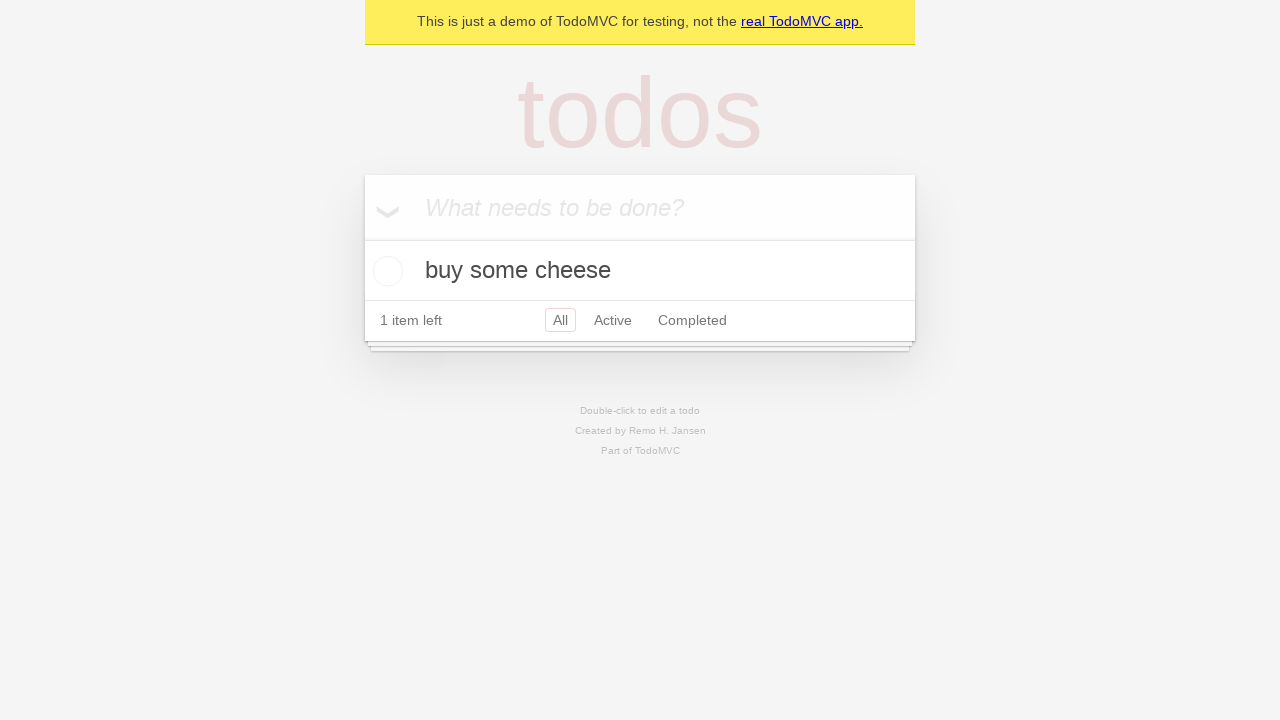

Filled todo input with 'feed the cat' on internal:attr=[placeholder="What needs to be done?"i]
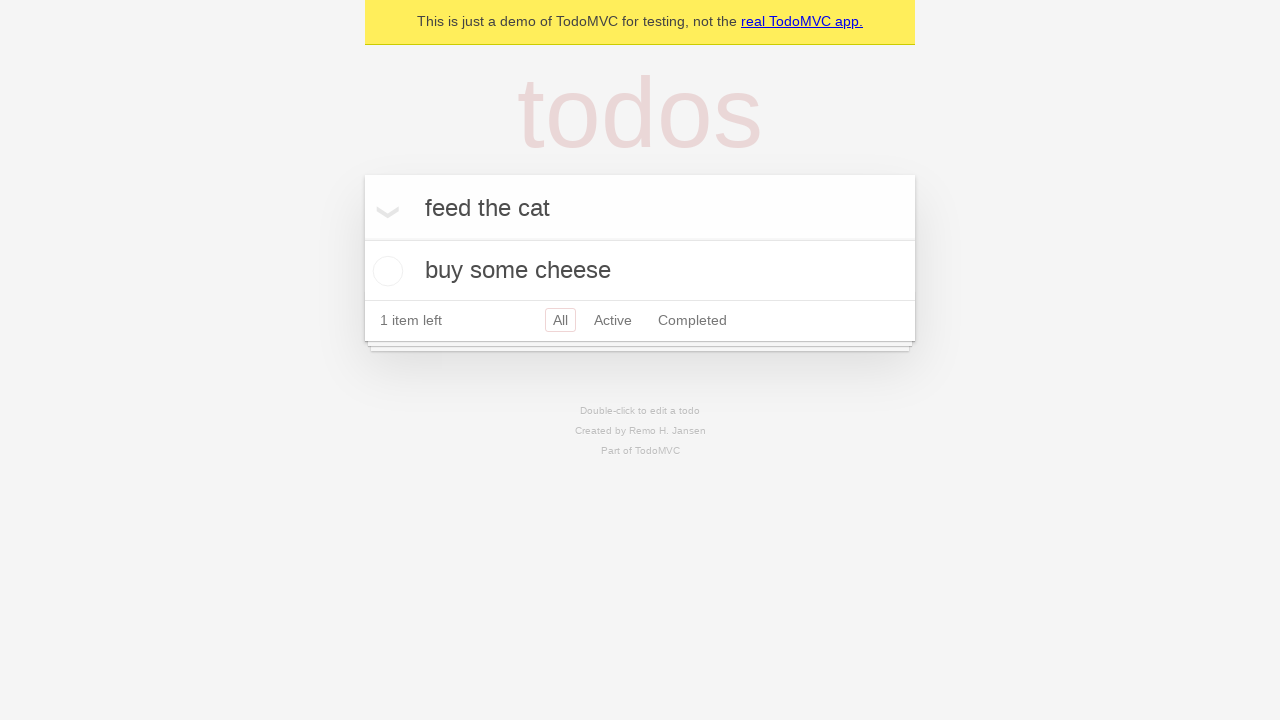

Pressed Enter to create todo 'feed the cat' on internal:attr=[placeholder="What needs to be done?"i]
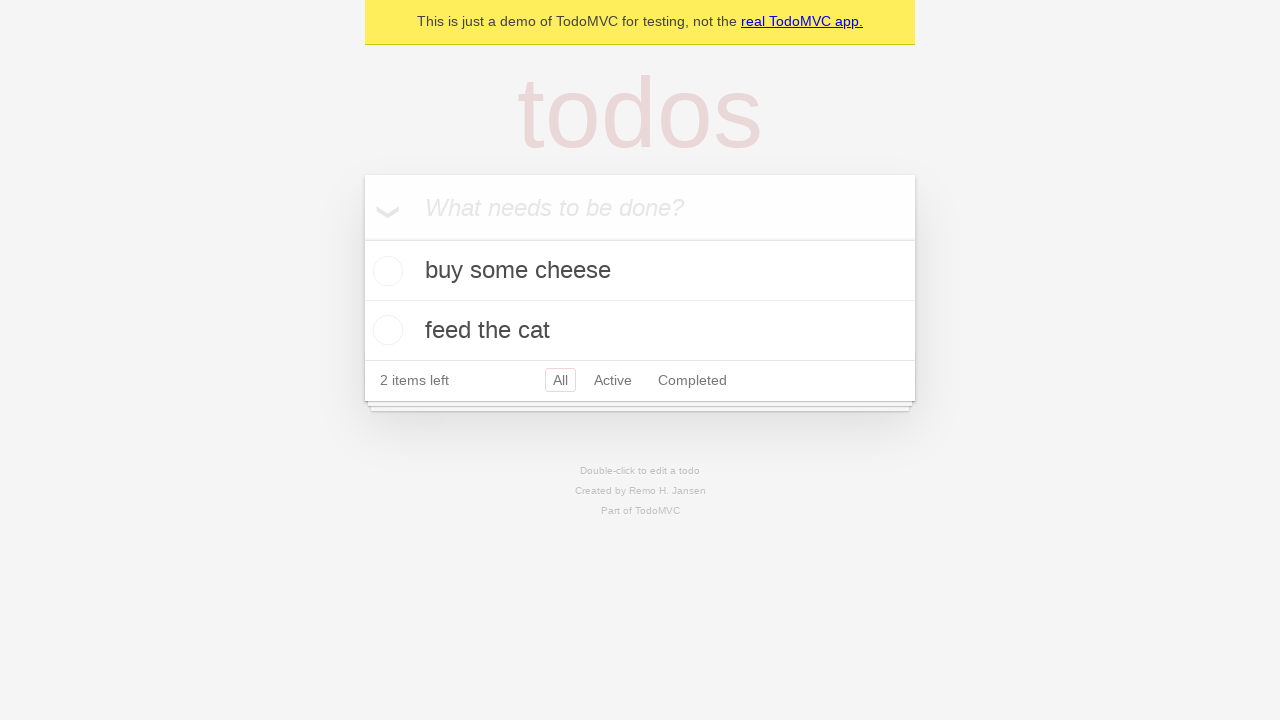

Filled todo input with 'book a doctors appointment' on internal:attr=[placeholder="What needs to be done?"i]
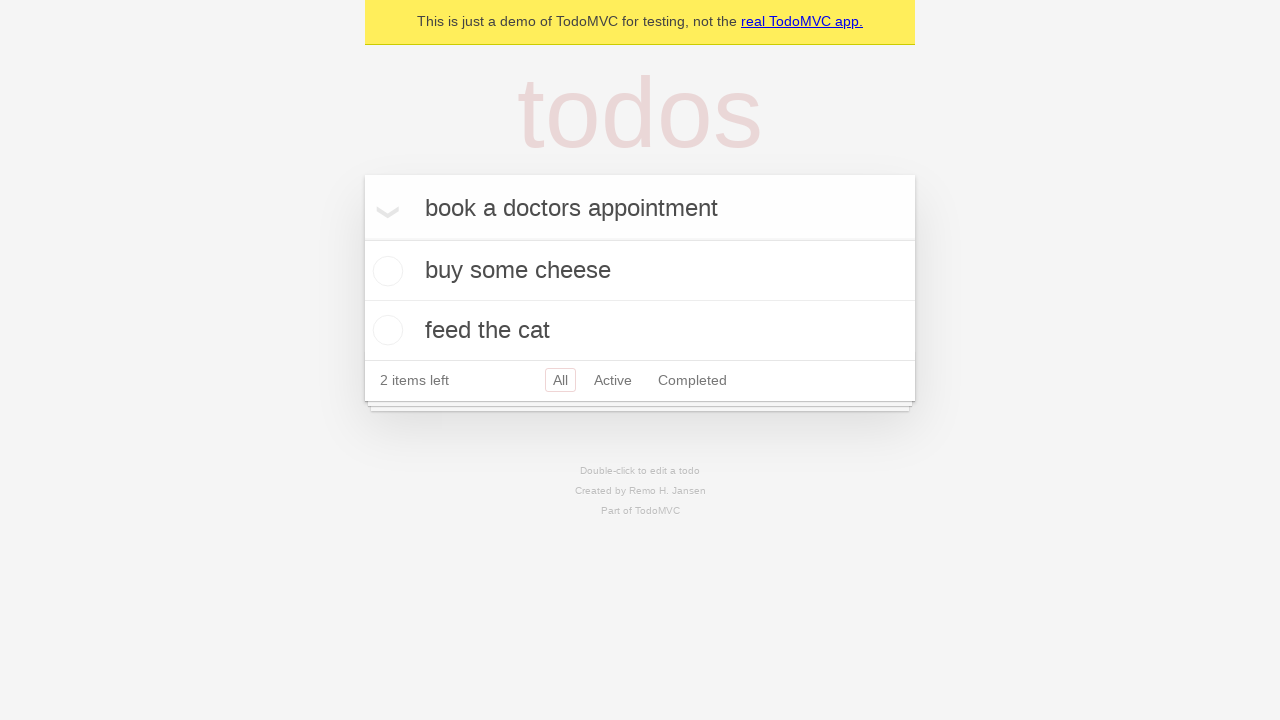

Pressed Enter to create todo 'book a doctors appointment' on internal:attr=[placeholder="What needs to be done?"i]
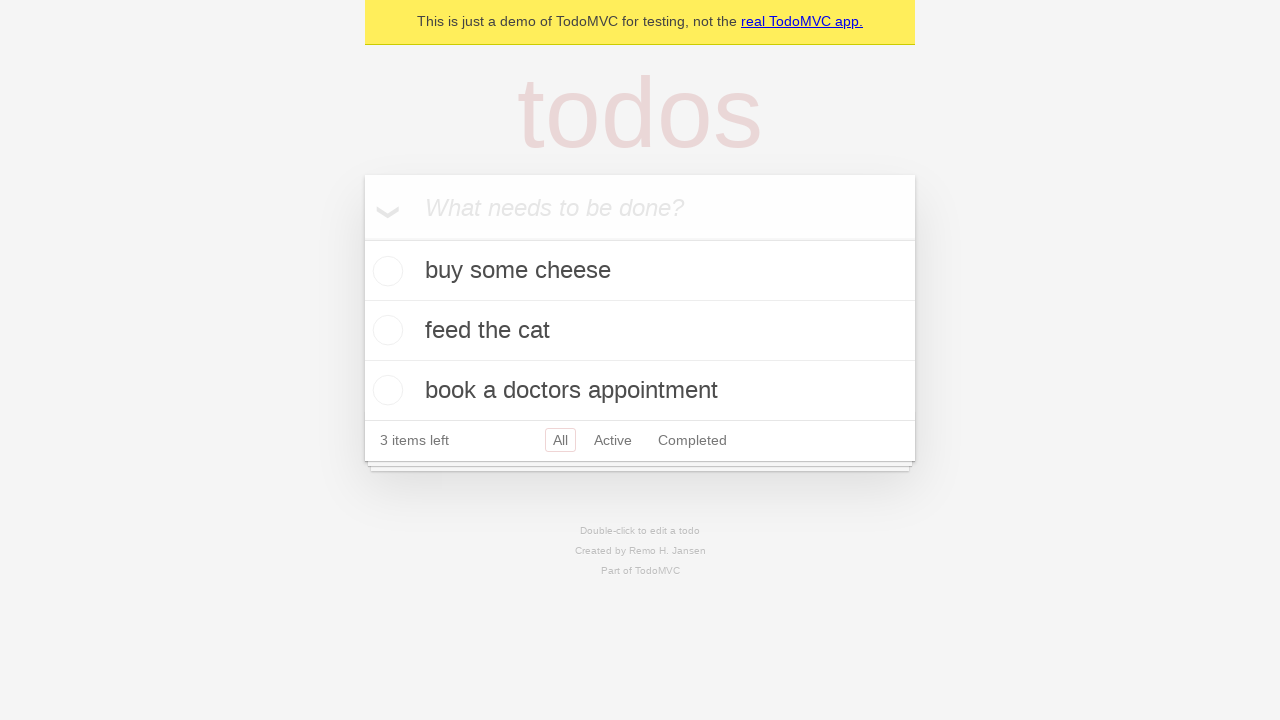

Clicked Active filter link to display active todos at (613, 440) on internal:role=link[name="Active"i]
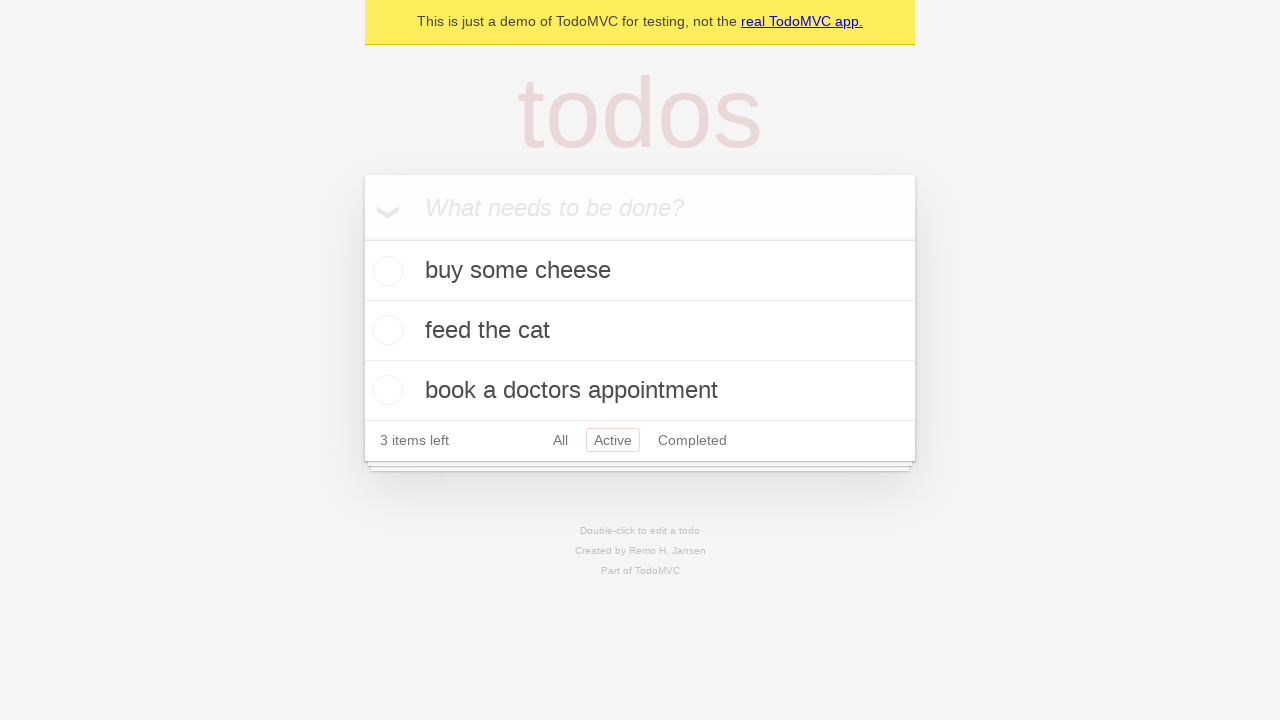

Clicked Completed filter link to display completed todos at (692, 440) on internal:role=link[name="Completed"i]
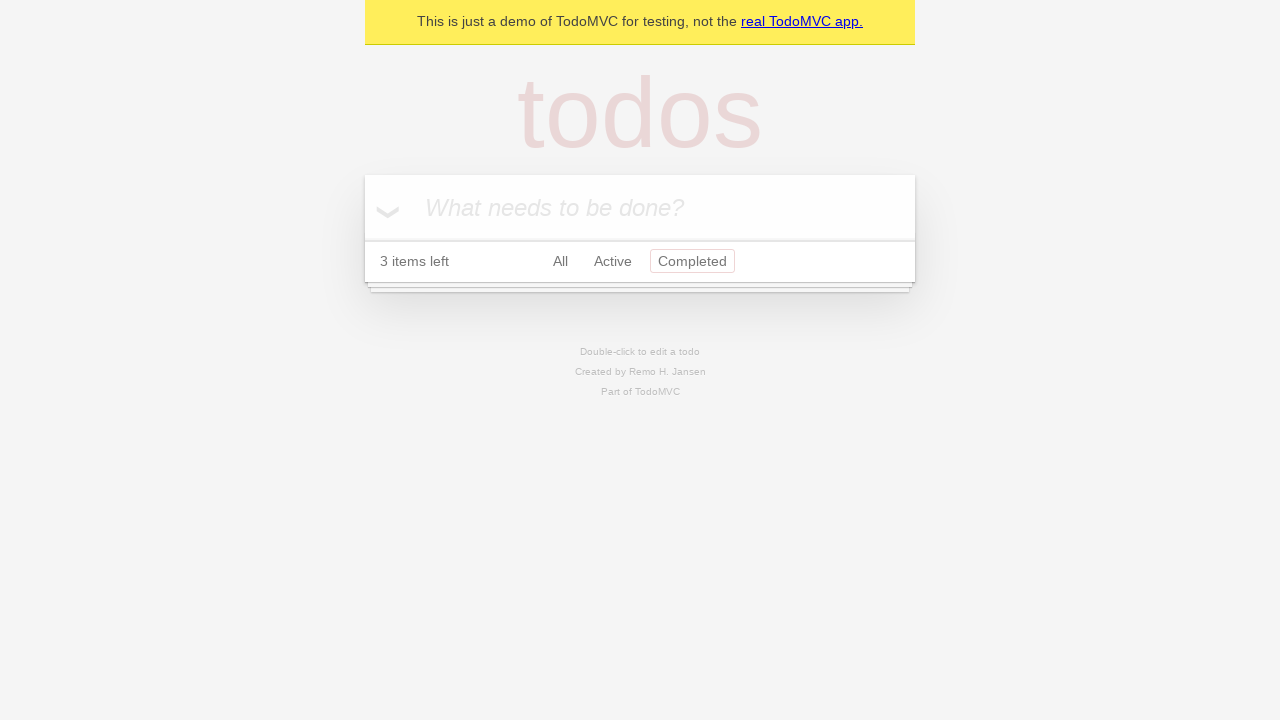

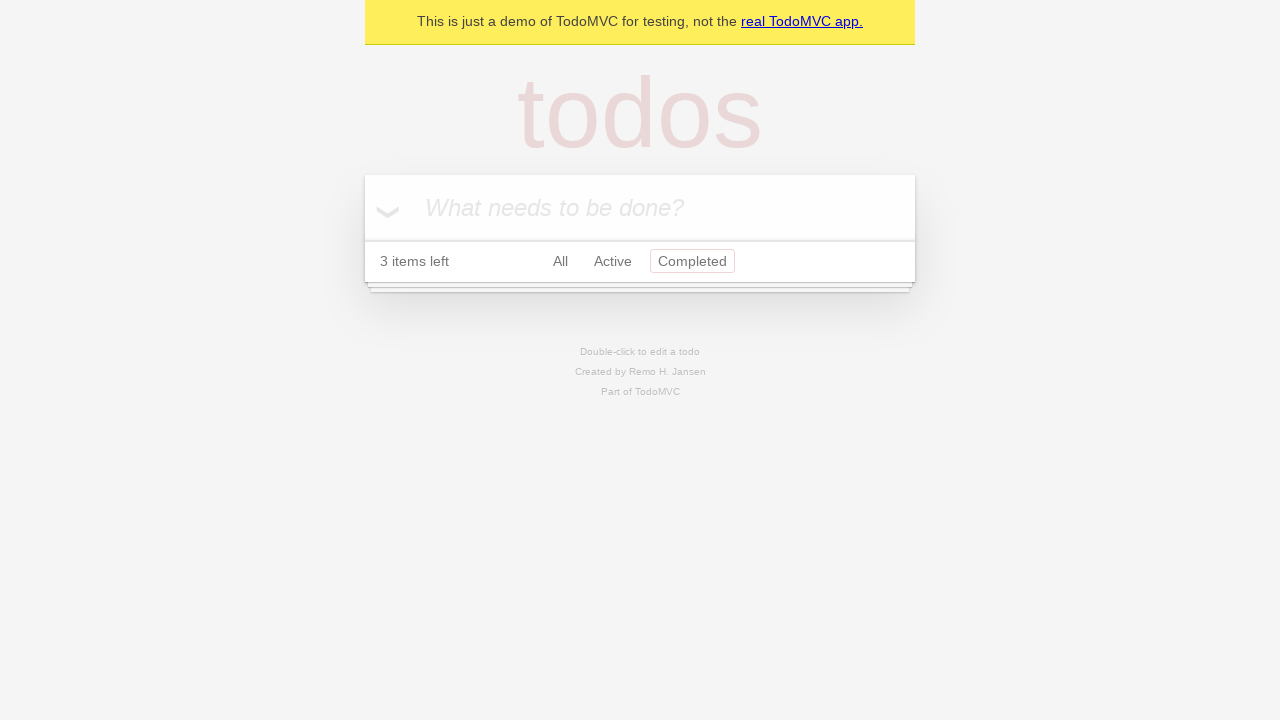